Tests registration with minimum valid username (3 characters) and minimum valid password (8 characters).

Starting URL: https://anatoly-karpovich.github.io/demo-login-form/

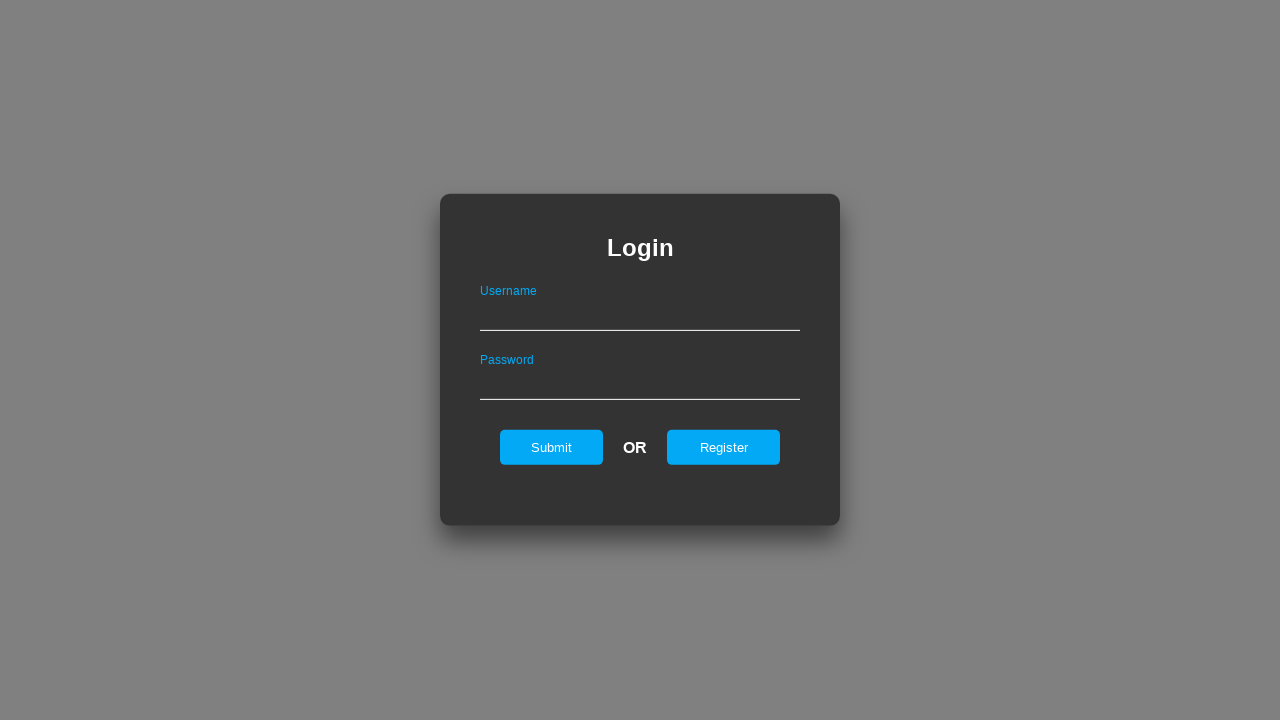

Clicked Register button to navigate to registration form at (724, 447) on input#registerOnLogin
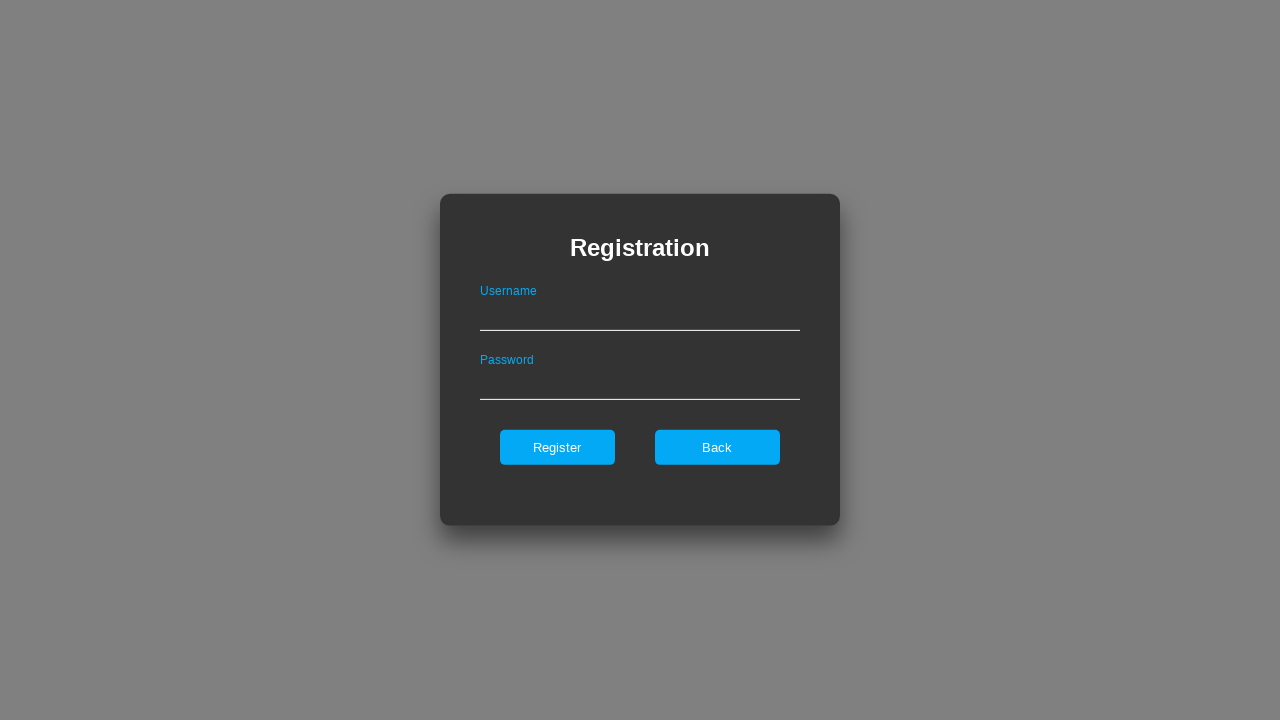

Registration form appeared
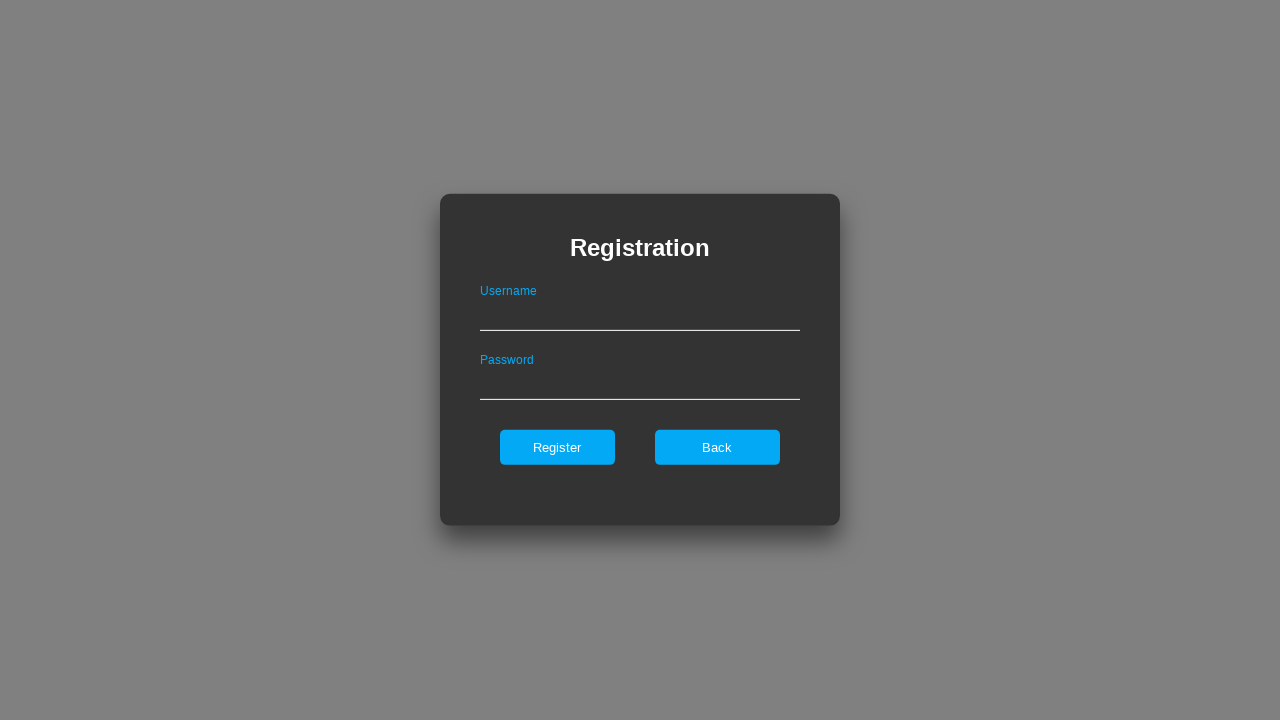

Filled username field with minimum valid length (3 characters): 'Dar' on input#userNameOnRegister
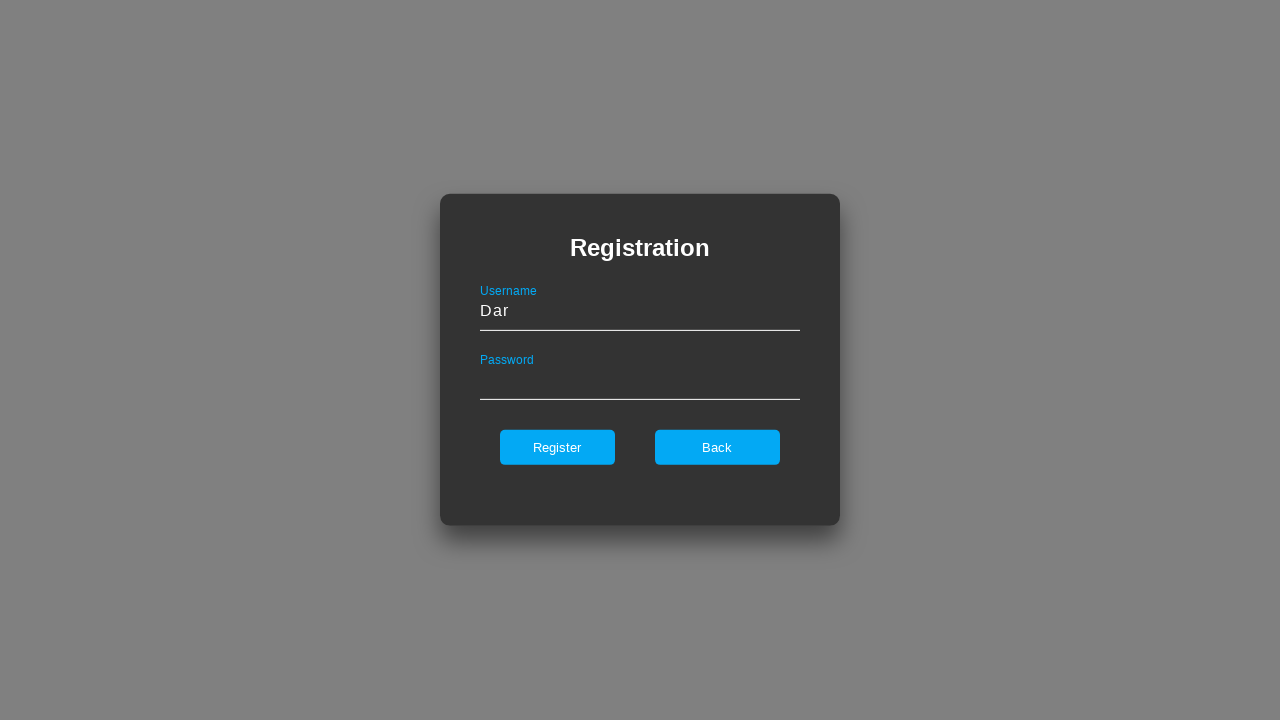

Filled password field with minimum valid length (8 characters): '12345Dar' on input#passwordOnRegister
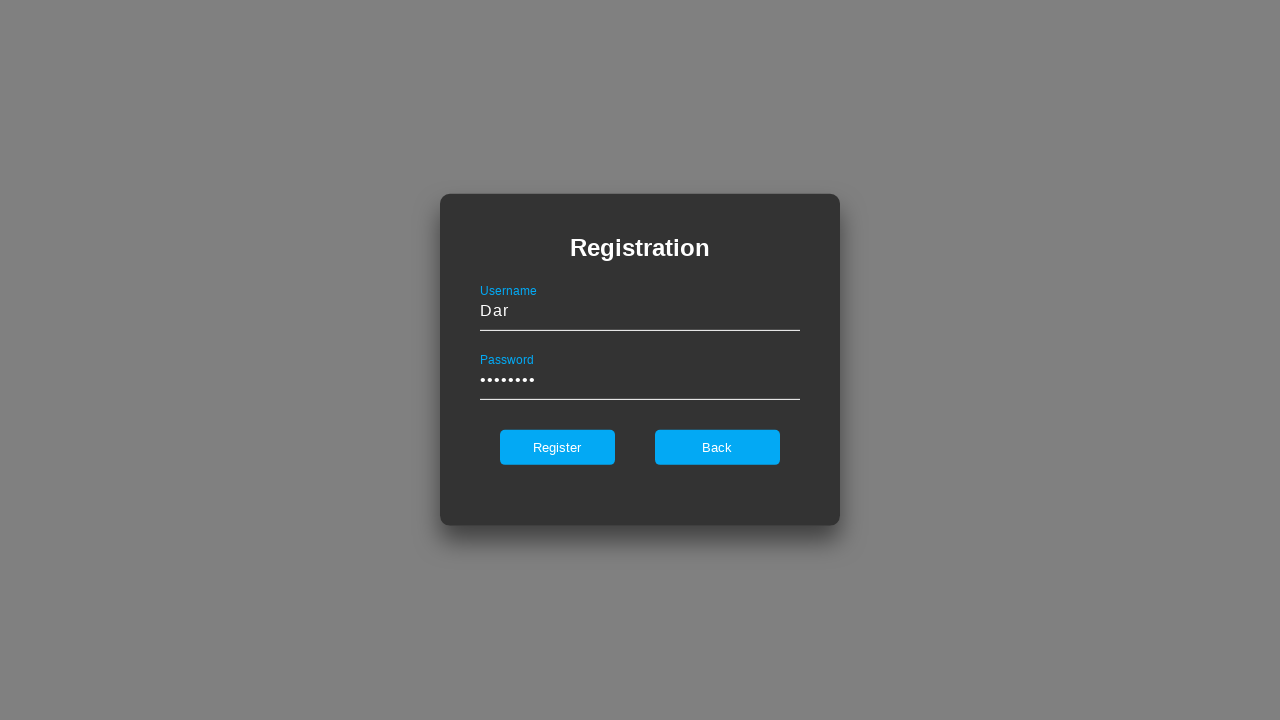

Clicked Register button to submit registration form at (557, 447) on input#register
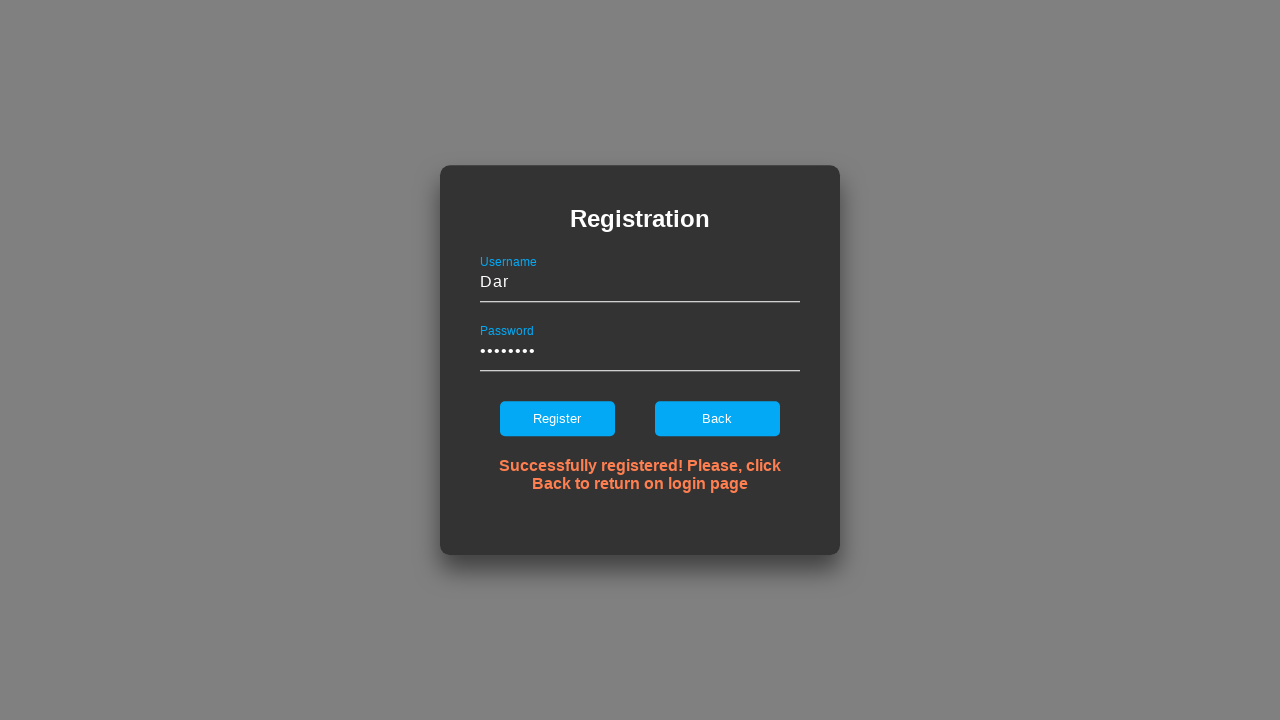

Registration success message appeared
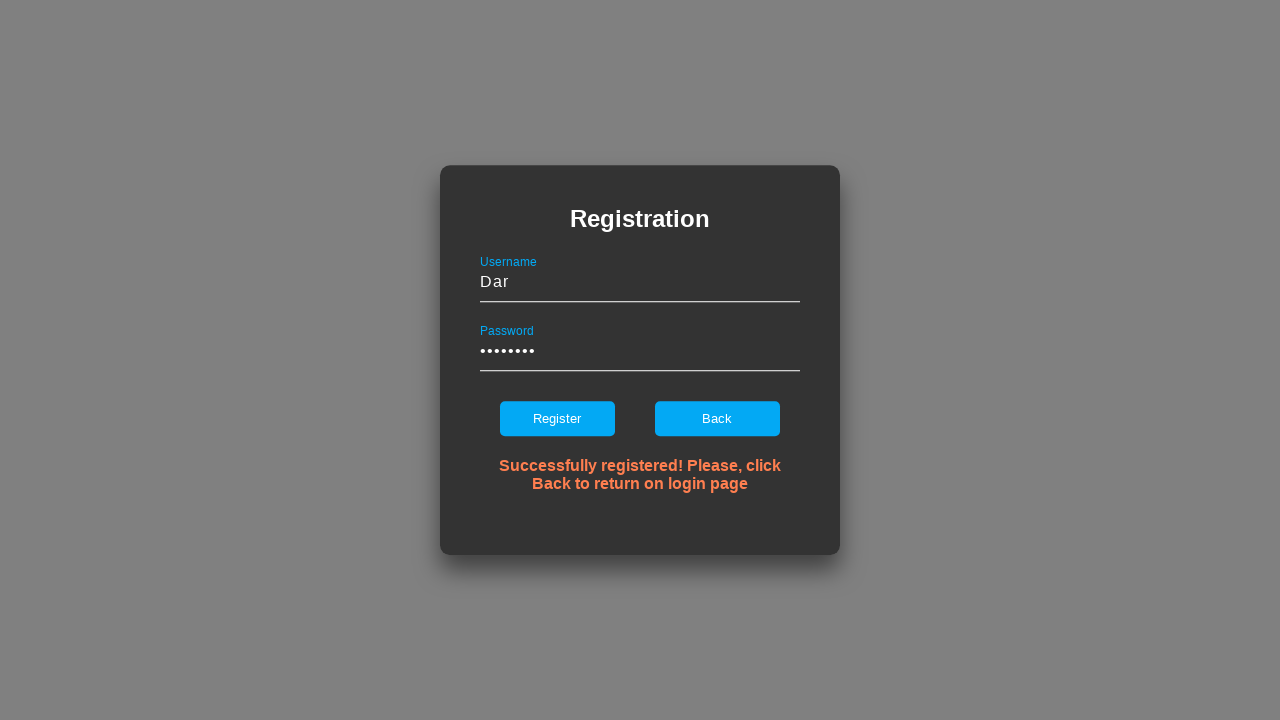

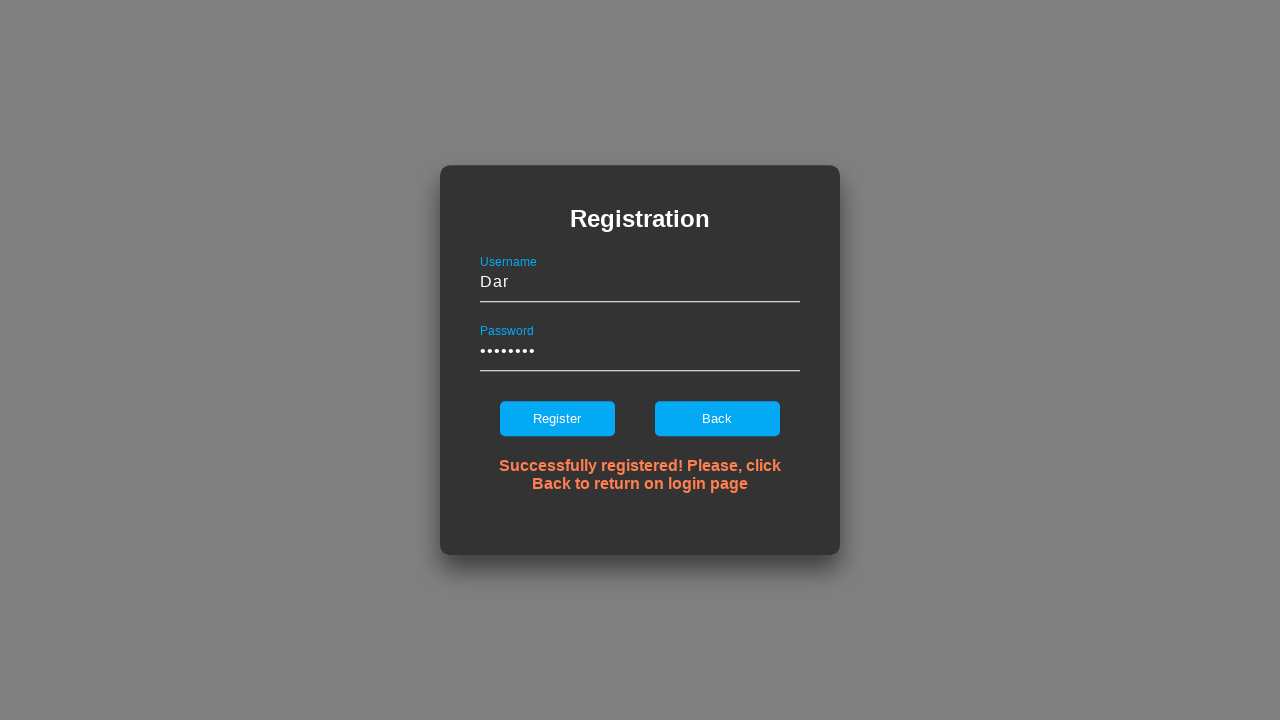